Tests calendar/datepicker functionality by clicking on the date picker input field and selecting a specific date (28th) from the calendar popup.

Starting URL: http://seleniumpractise.blogspot.in/2016/08/how-to-handle-calendar-in-selenium.html

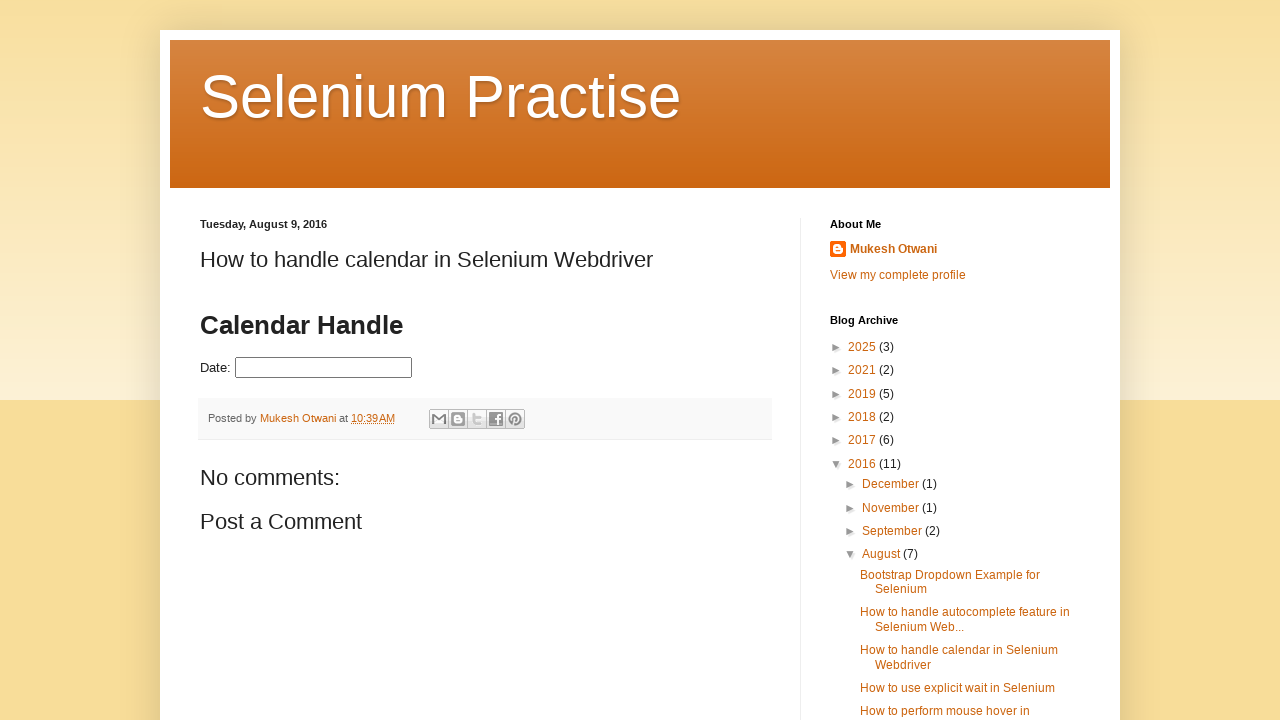

Clicked on the datepicker input field to open the calendar at (324, 368) on #datepicker
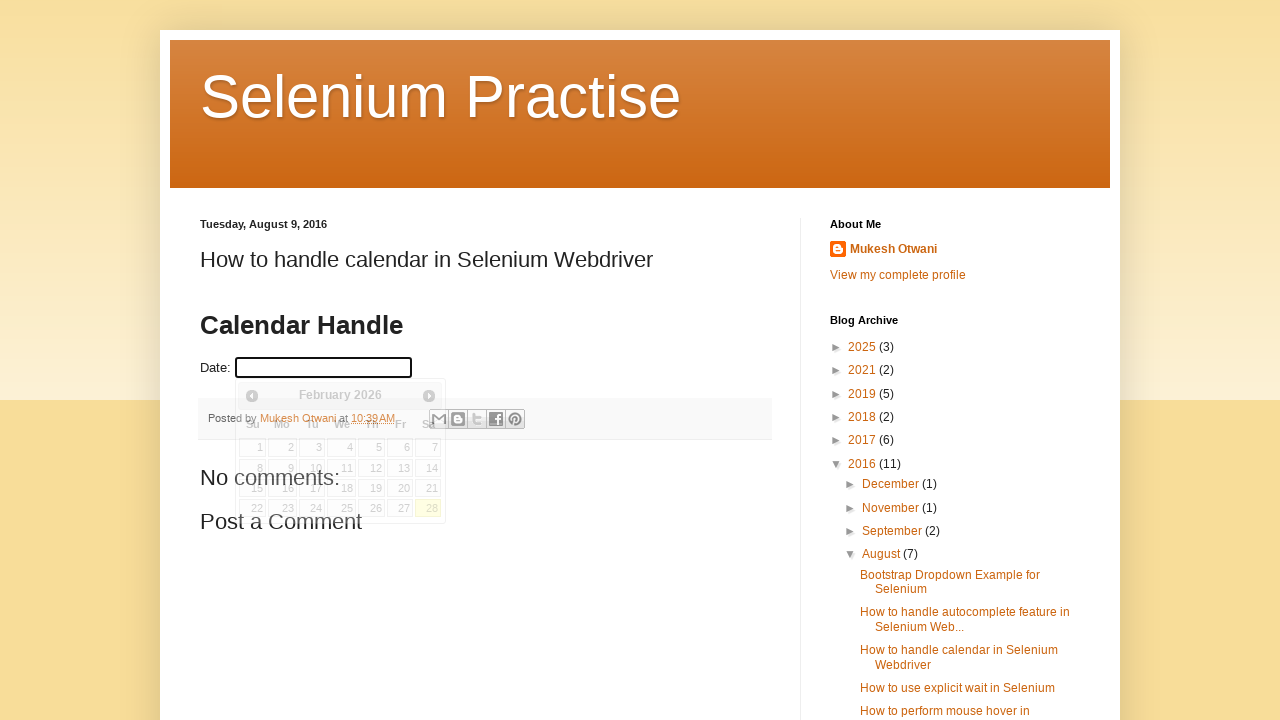

Calendar popup loaded and is now visible
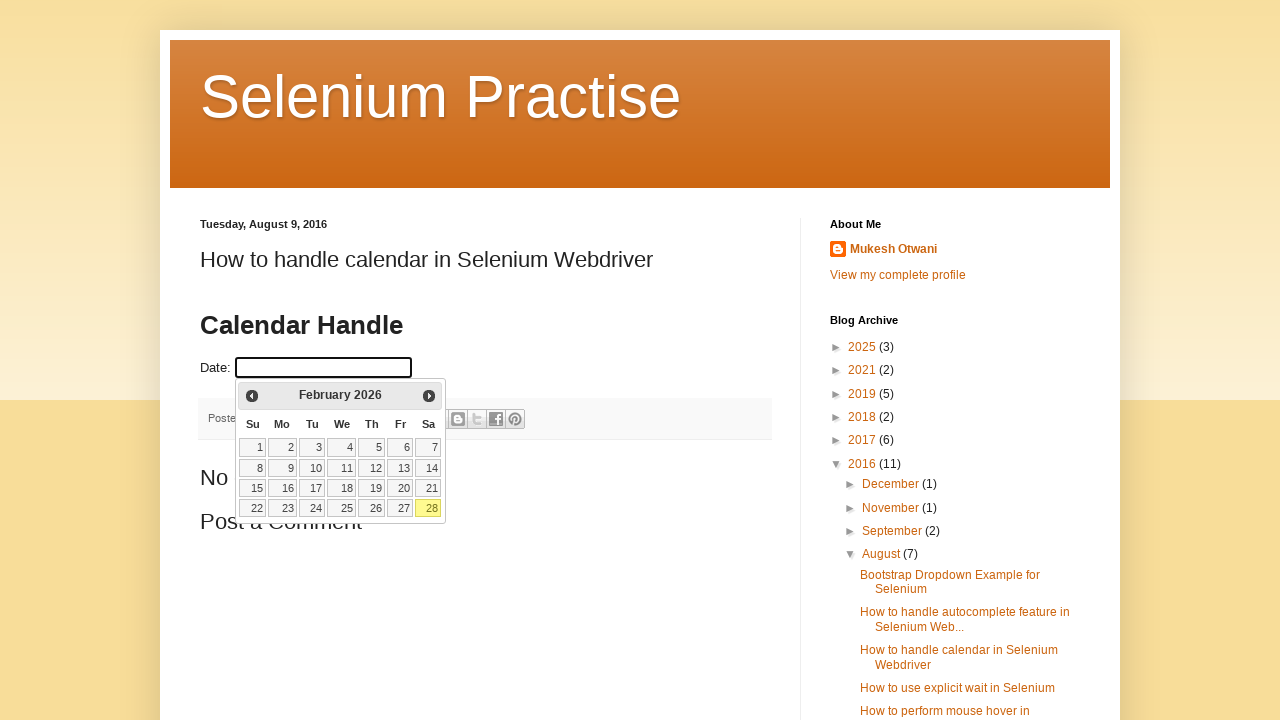

Selected the 28th day from the calendar at (428, 508) on xpath=//table[@class='ui-datepicker-calendar']//td/a[text()='28']
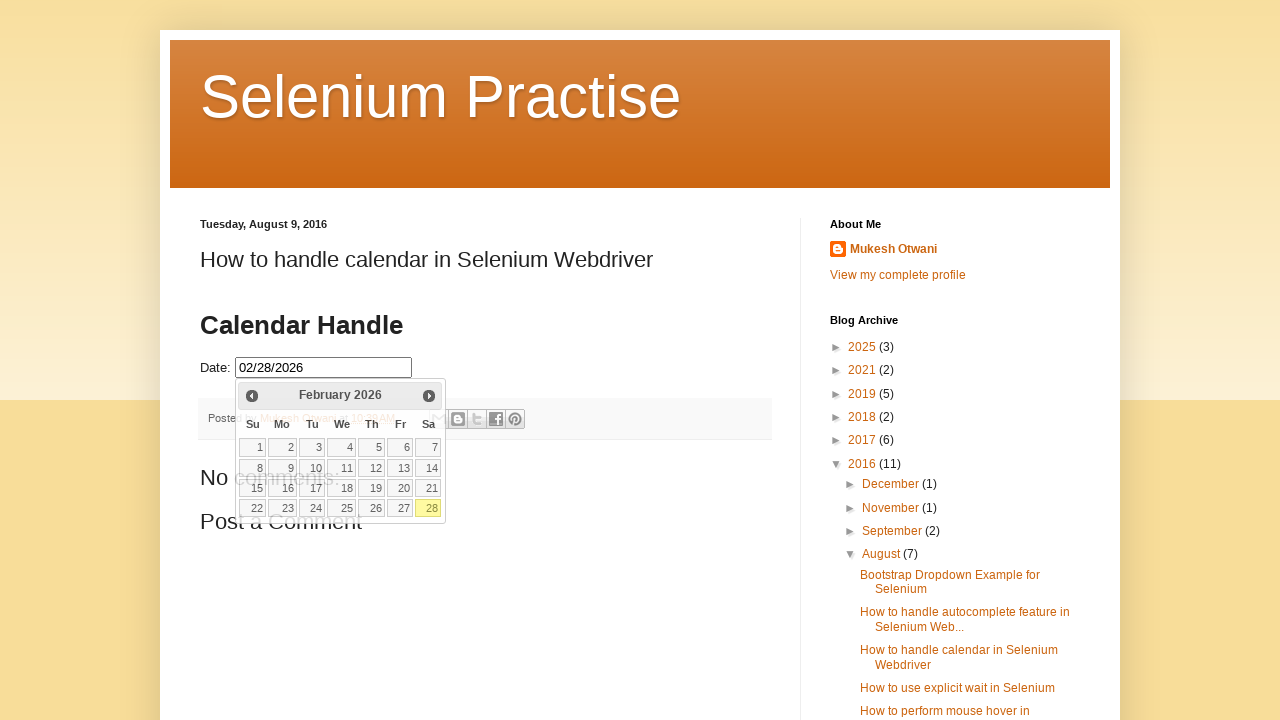

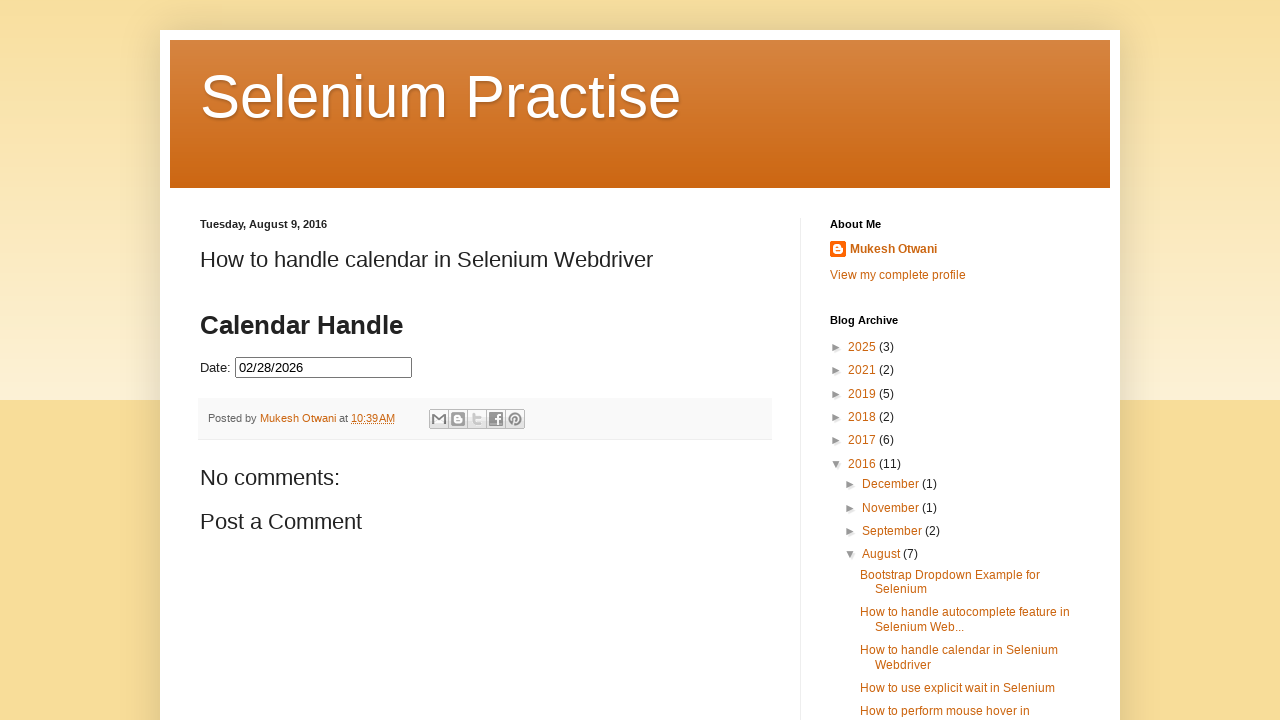